Tests modal dialog handling by clicking a button to open a modal and then clicking the save button

Starting URL: https://bonigarcia.dev/selenium-webdriver-java/dialog-boxes.html

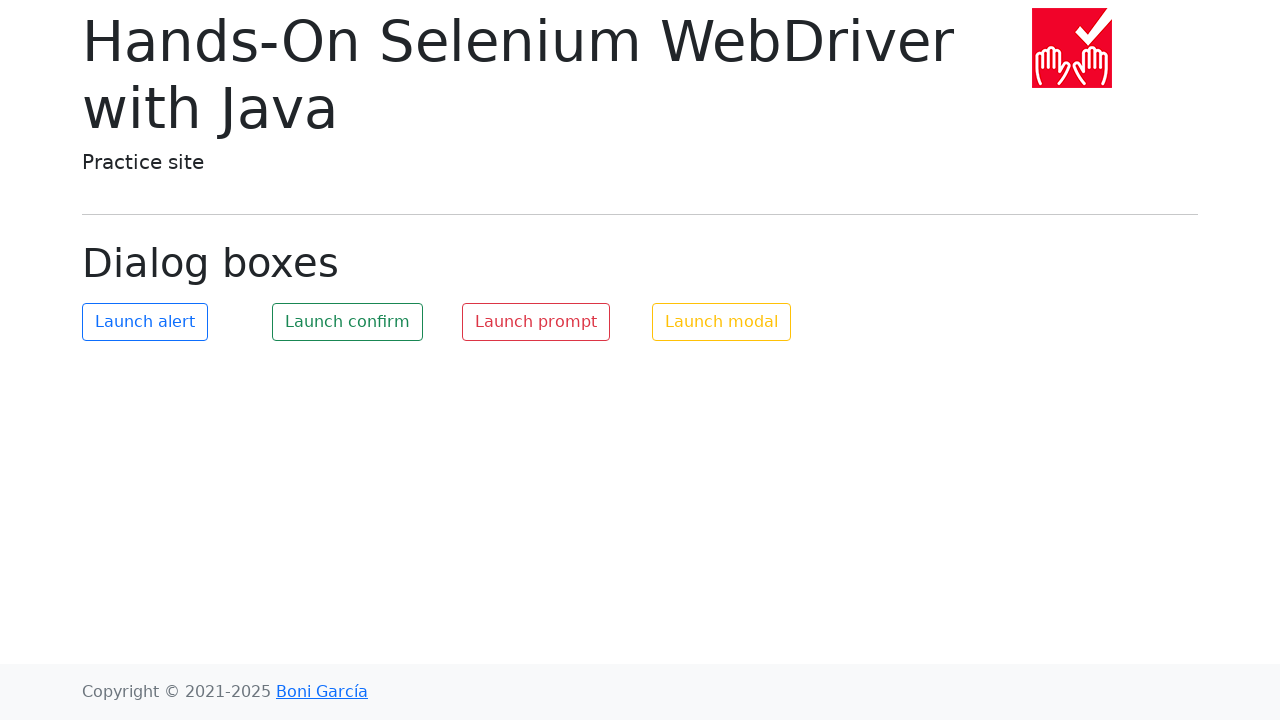

Clicked button to open modal dialog at (722, 322) on #my-modal
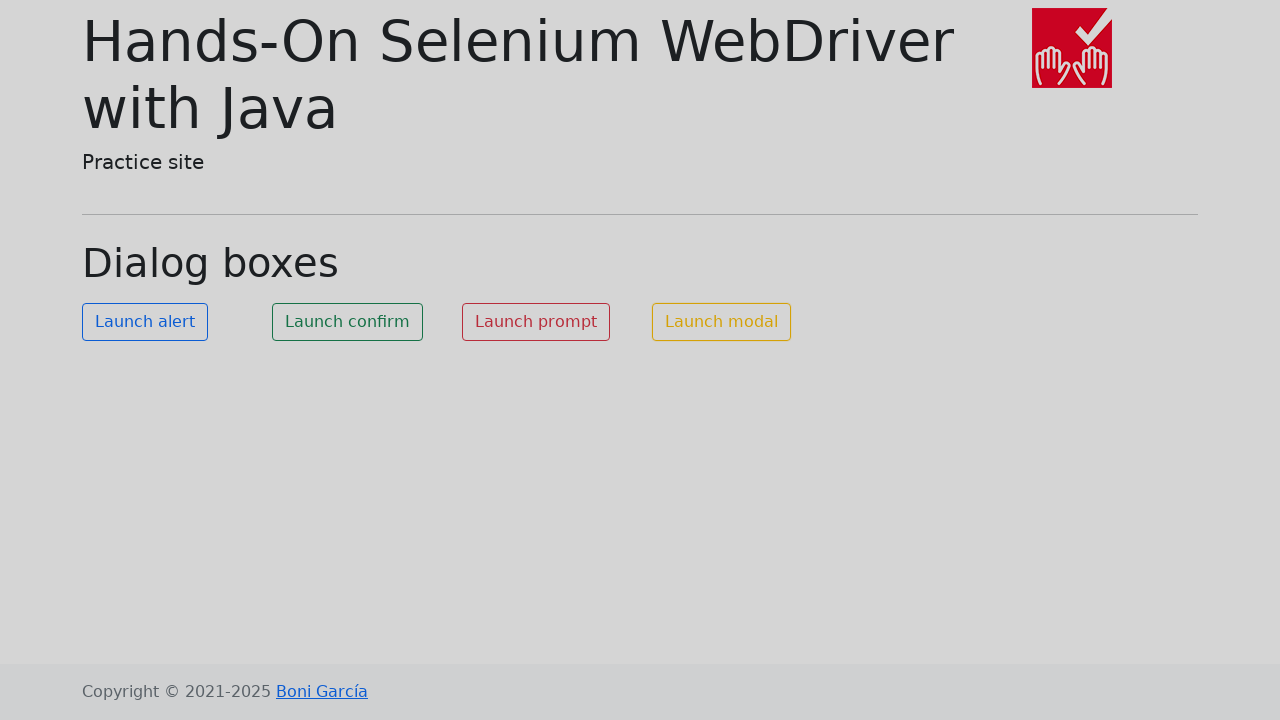

Modal dialog appeared and label is visible
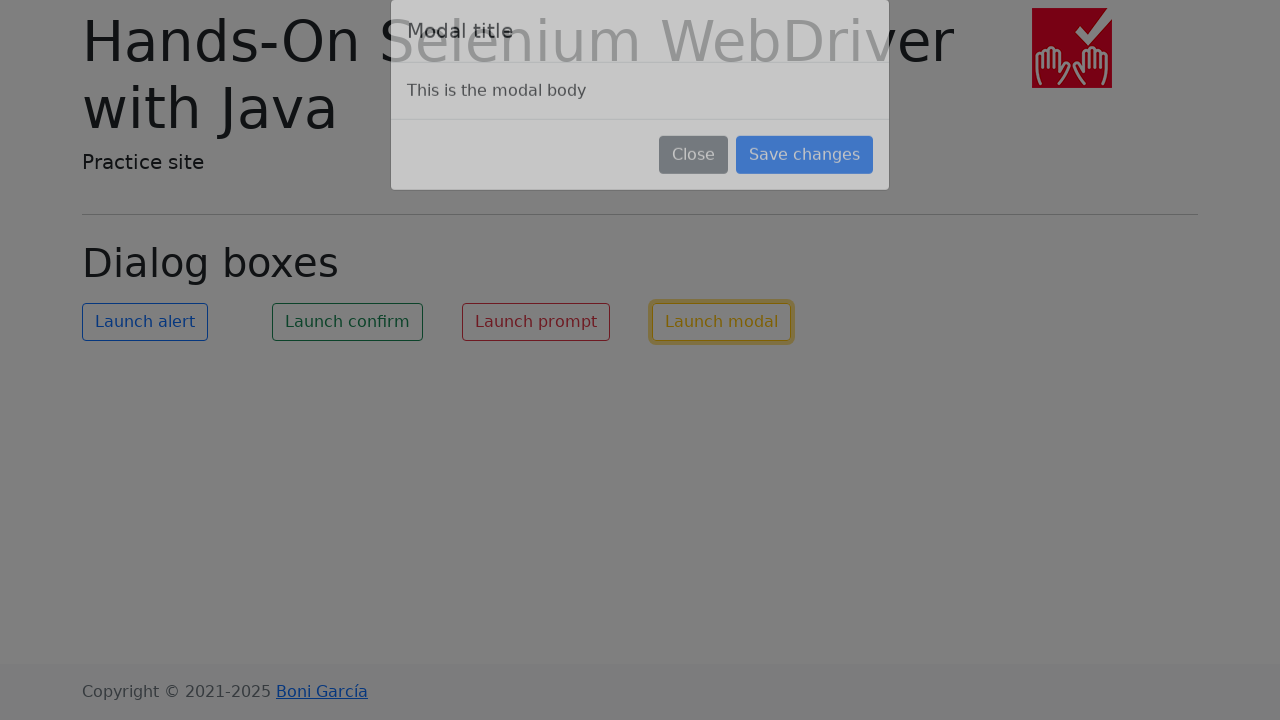

Clicked Save button in modal dialog at (804, 184) on button:has-text('Save')
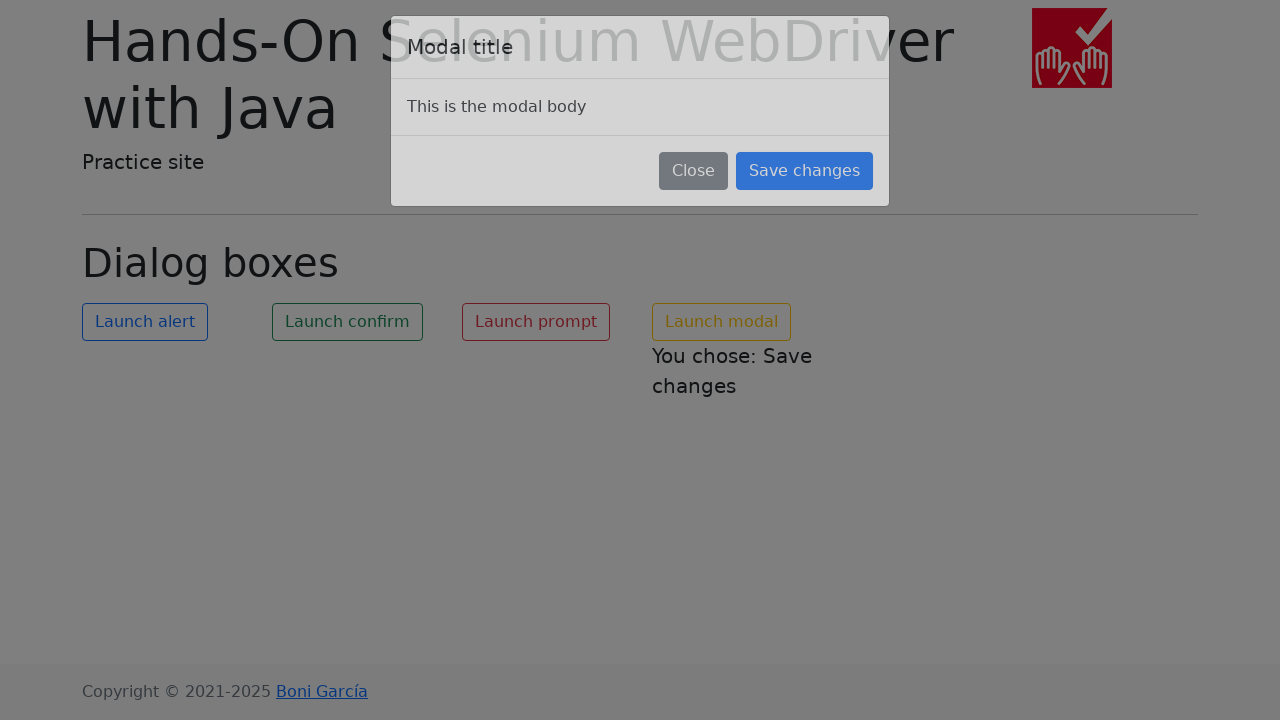

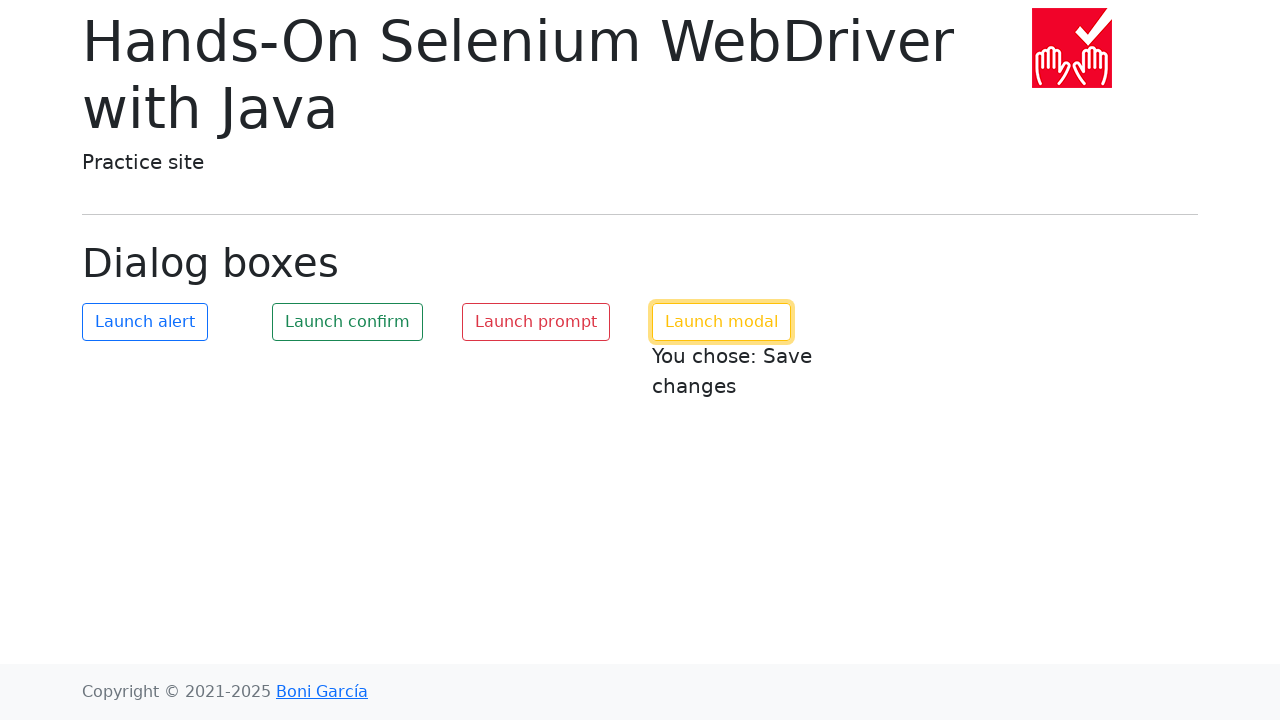